Tests checkbox state by verifying it's checked initially, clicking to uncheck, and verifying it's unchecked

Starting URL: https://paulocoliveira.github.io/mypages/validation/index.html

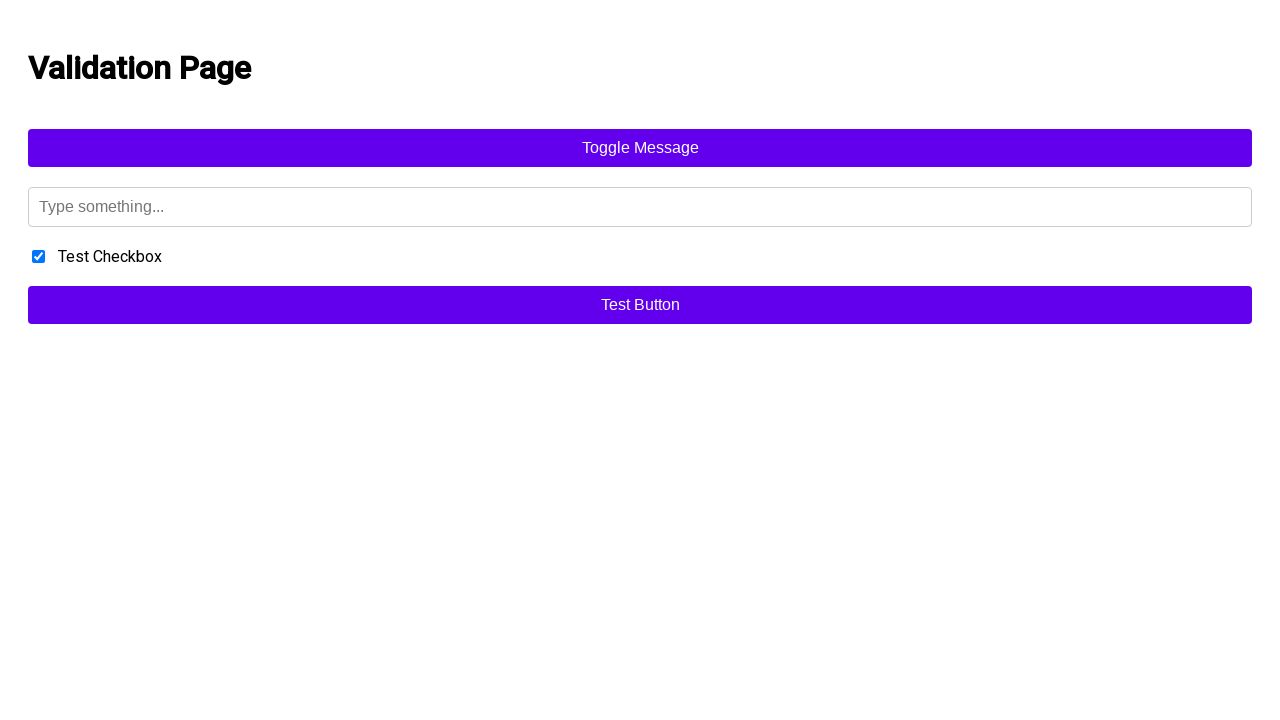

Navigated to validation test page
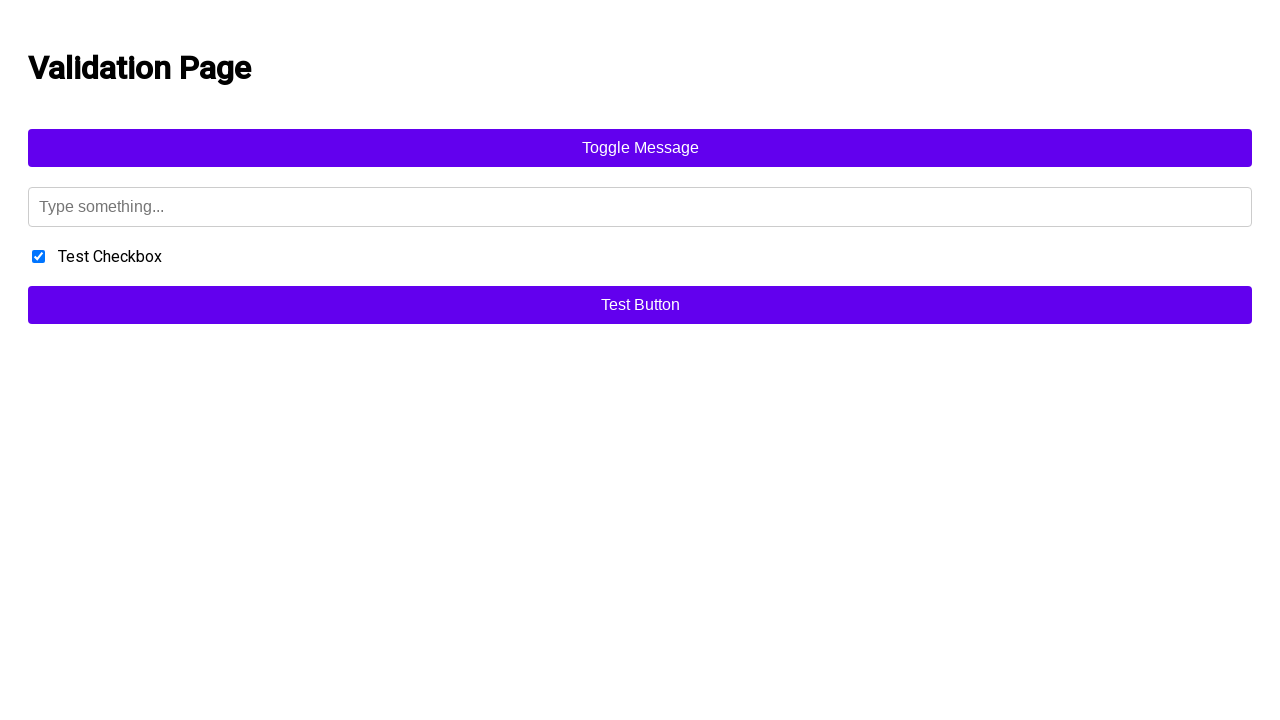

Located checkbox element with id 'testCheckbox'
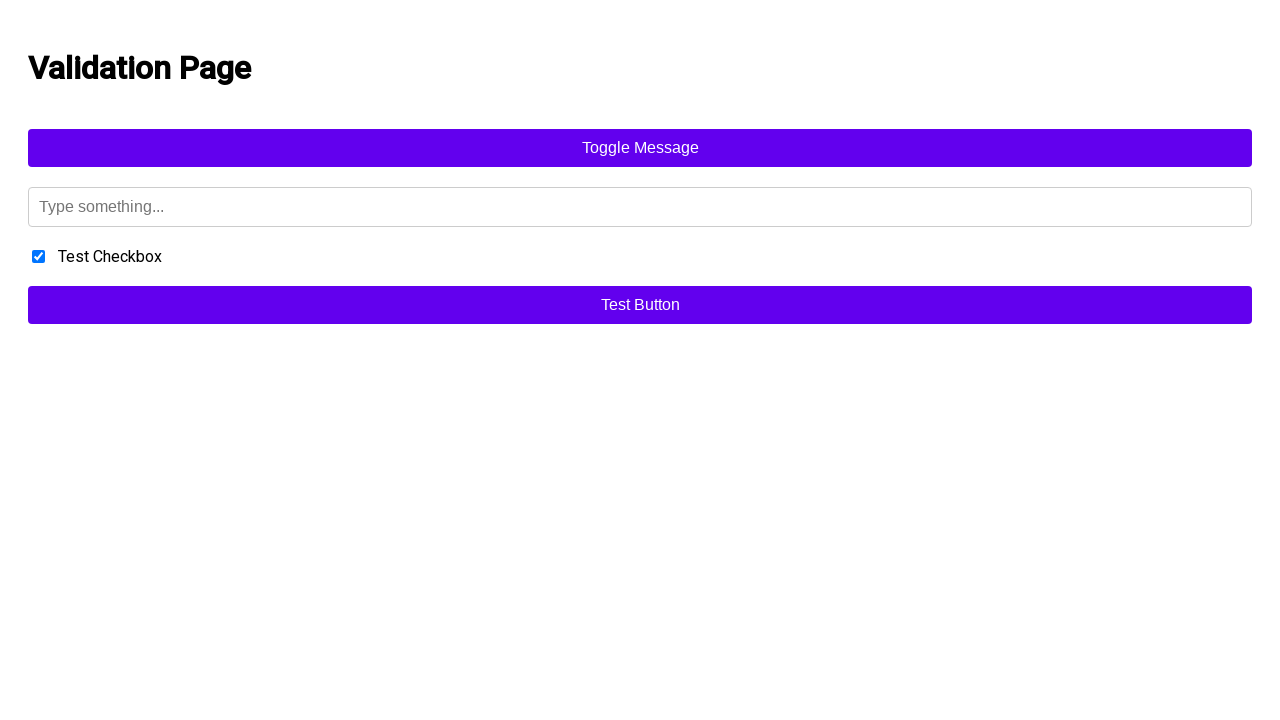

Verified checkbox is initially checked
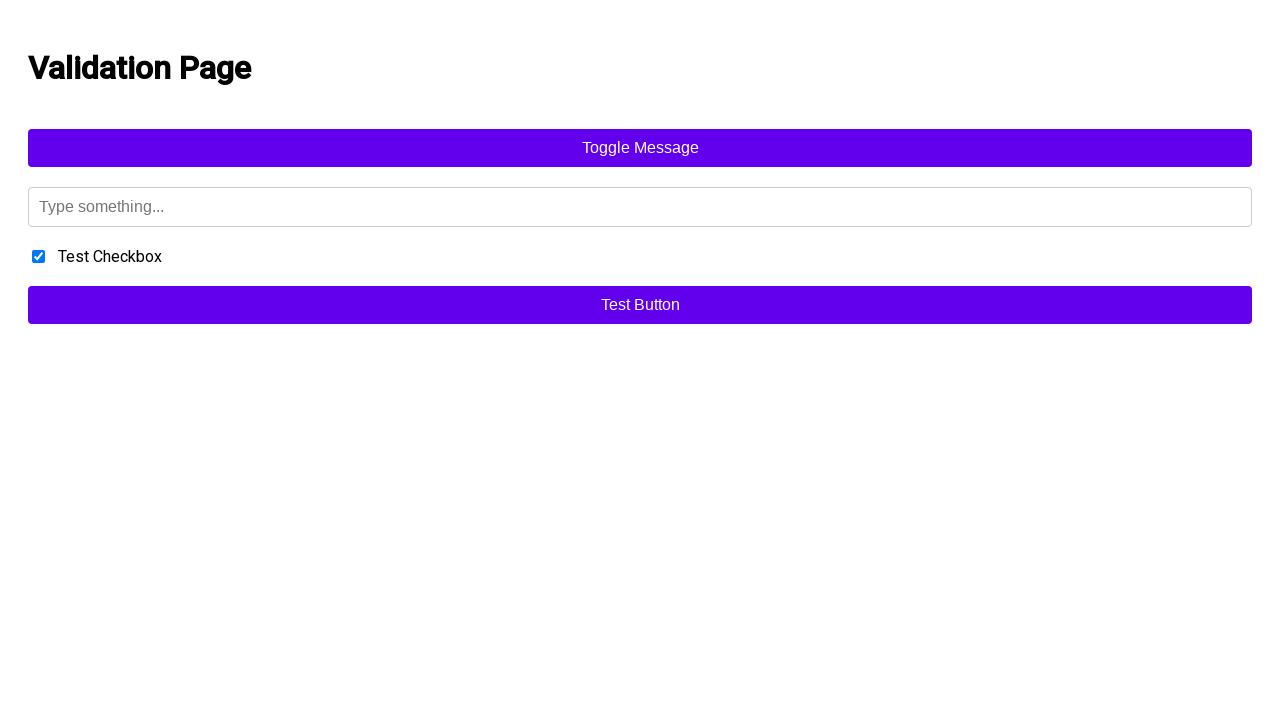

Clicked checkbox to uncheck it at (38, 256) on #testCheckbox
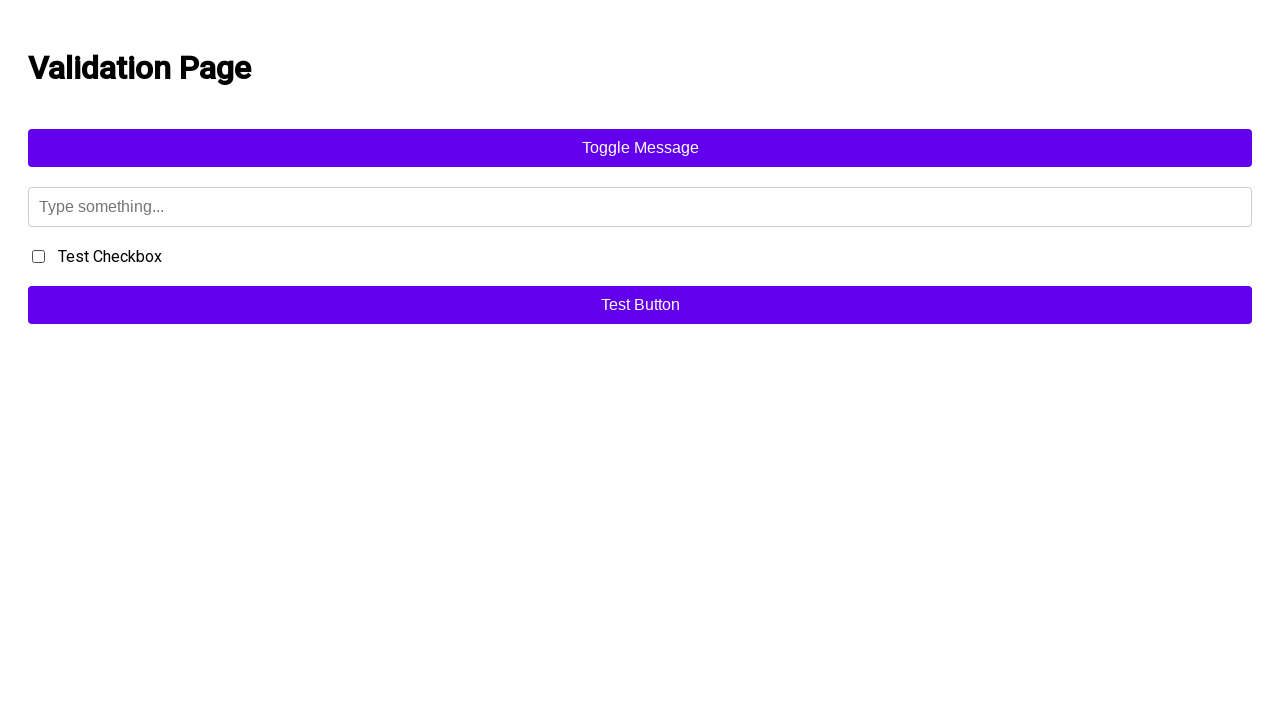

Verified checkbox is now unchecked
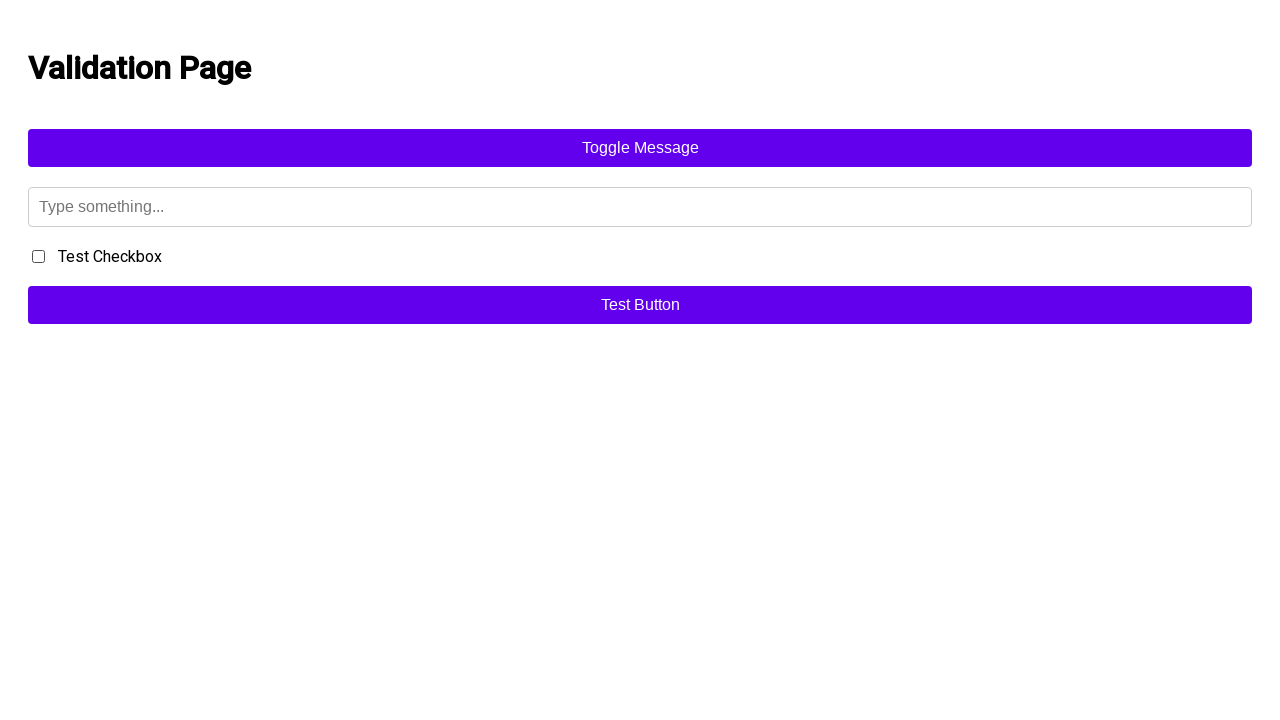

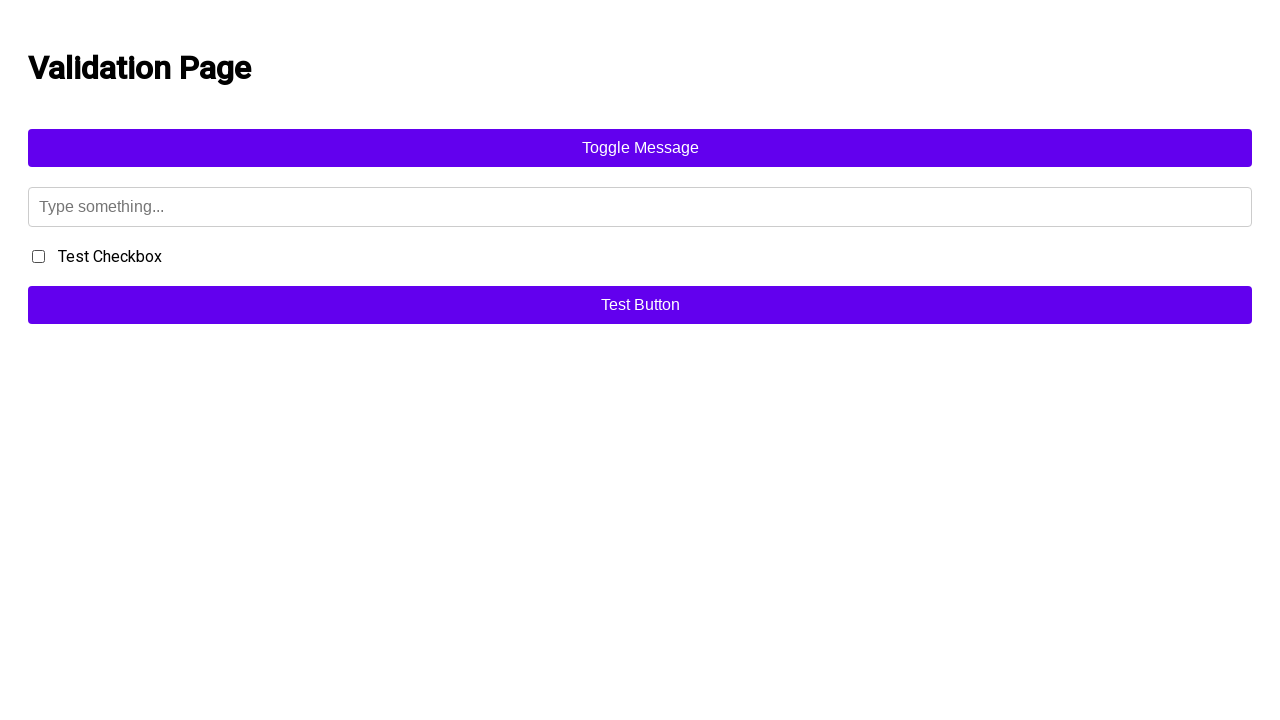